Tests passenger selection dropdown by clicking to increase the number of adult passengers and verifying the updated count

Starting URL: https://rahulshettyacademy.com/dropdownsPractise/

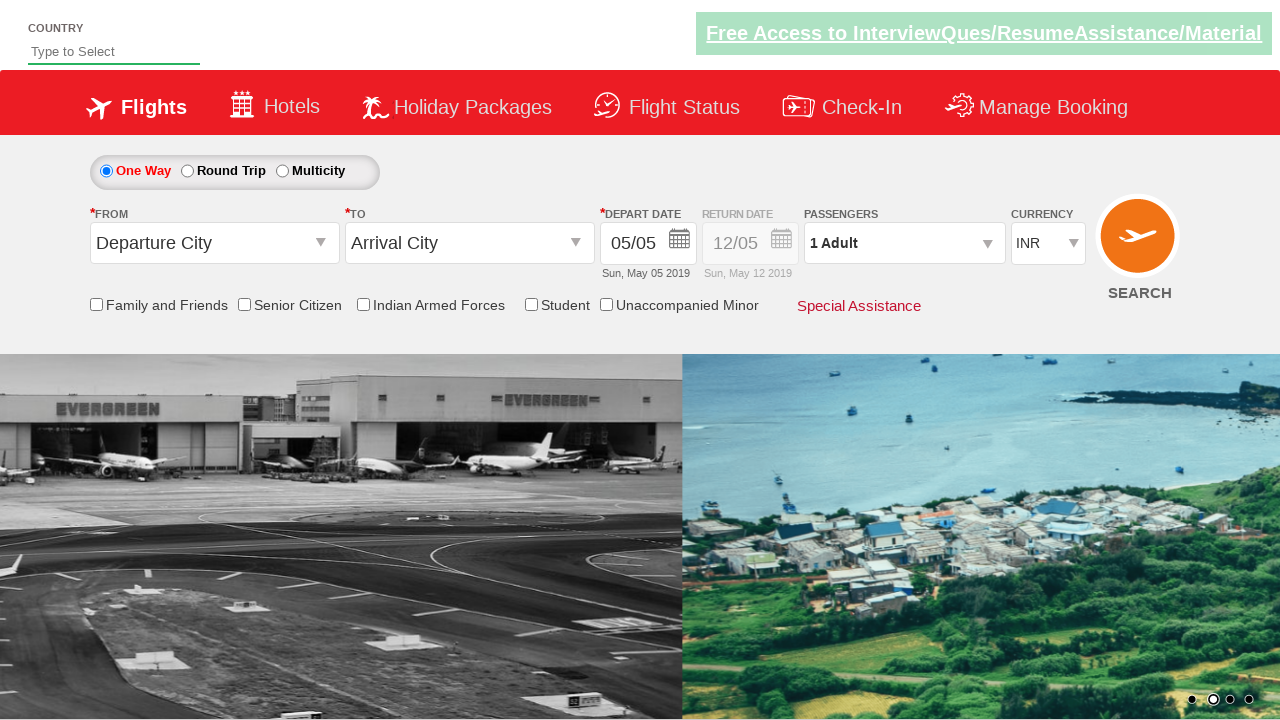

Clicked passenger info dropdown to open it at (904, 243) on #divpaxinfo
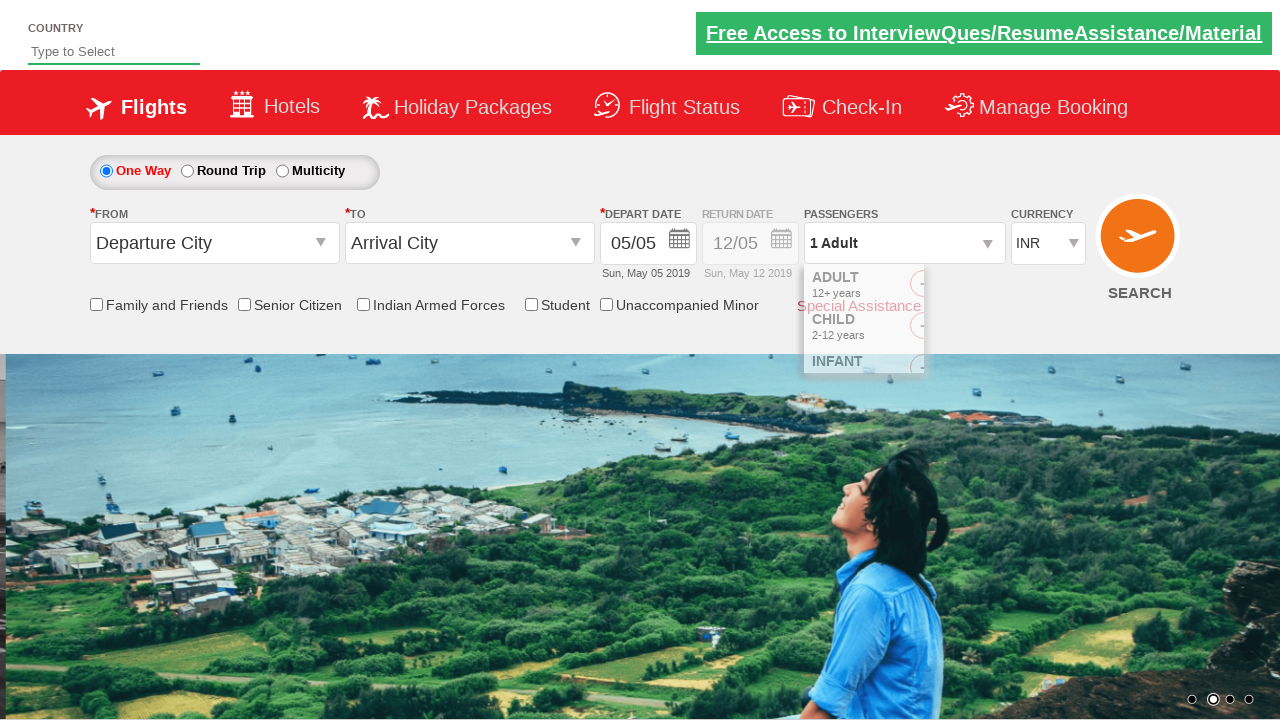

Clicked increment adult passenger button (iteration 1 of 4) at (982, 288) on #hrefIncAdt
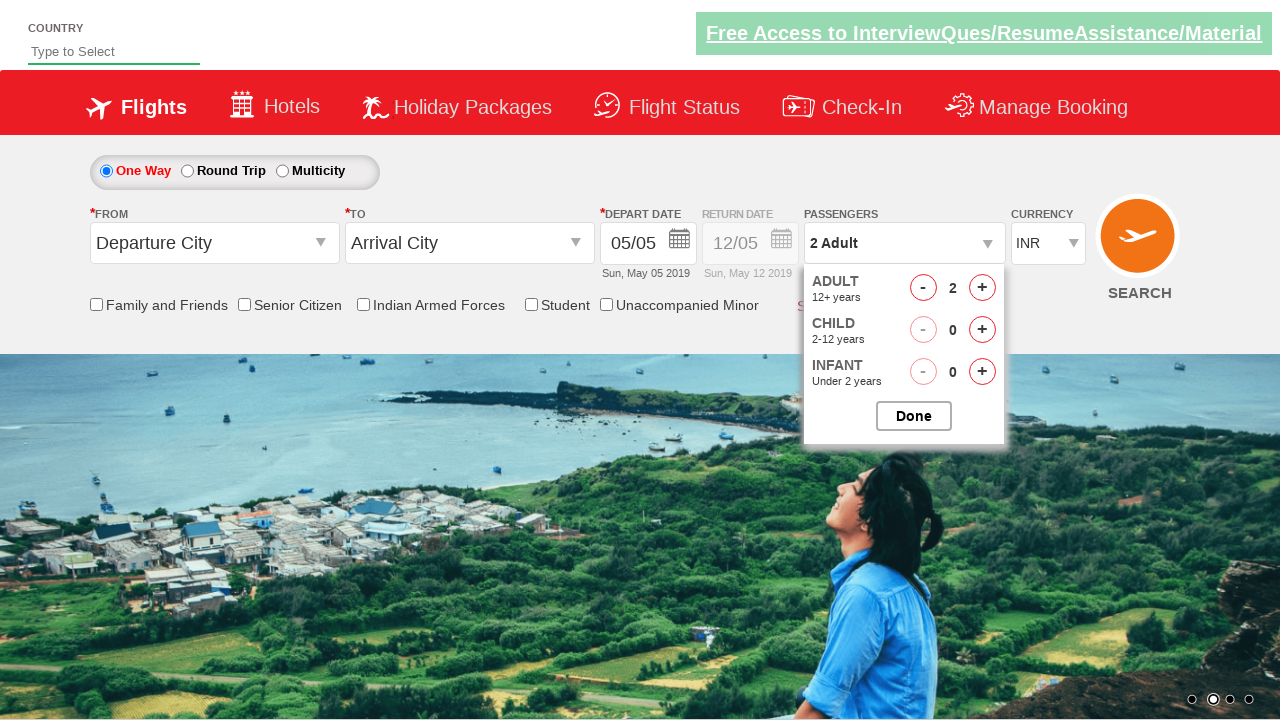

Clicked increment adult passenger button (iteration 2 of 4) at (982, 288) on #hrefIncAdt
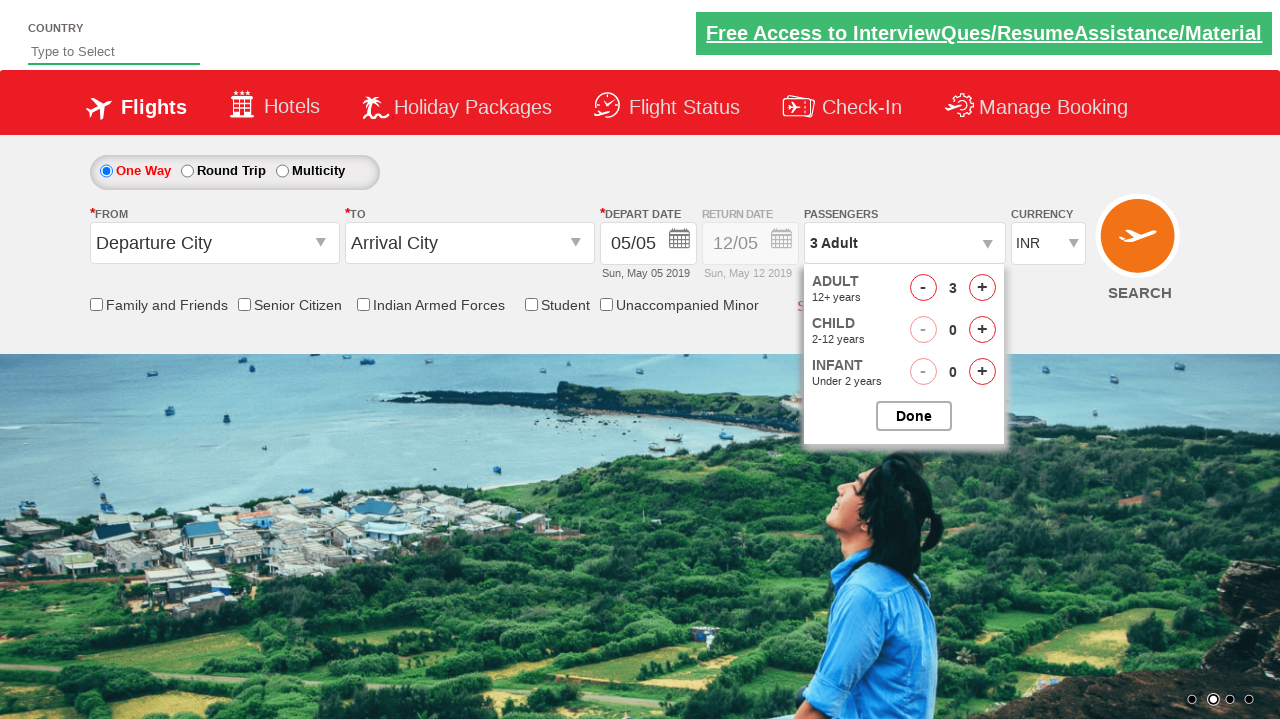

Clicked increment adult passenger button (iteration 3 of 4) at (982, 288) on #hrefIncAdt
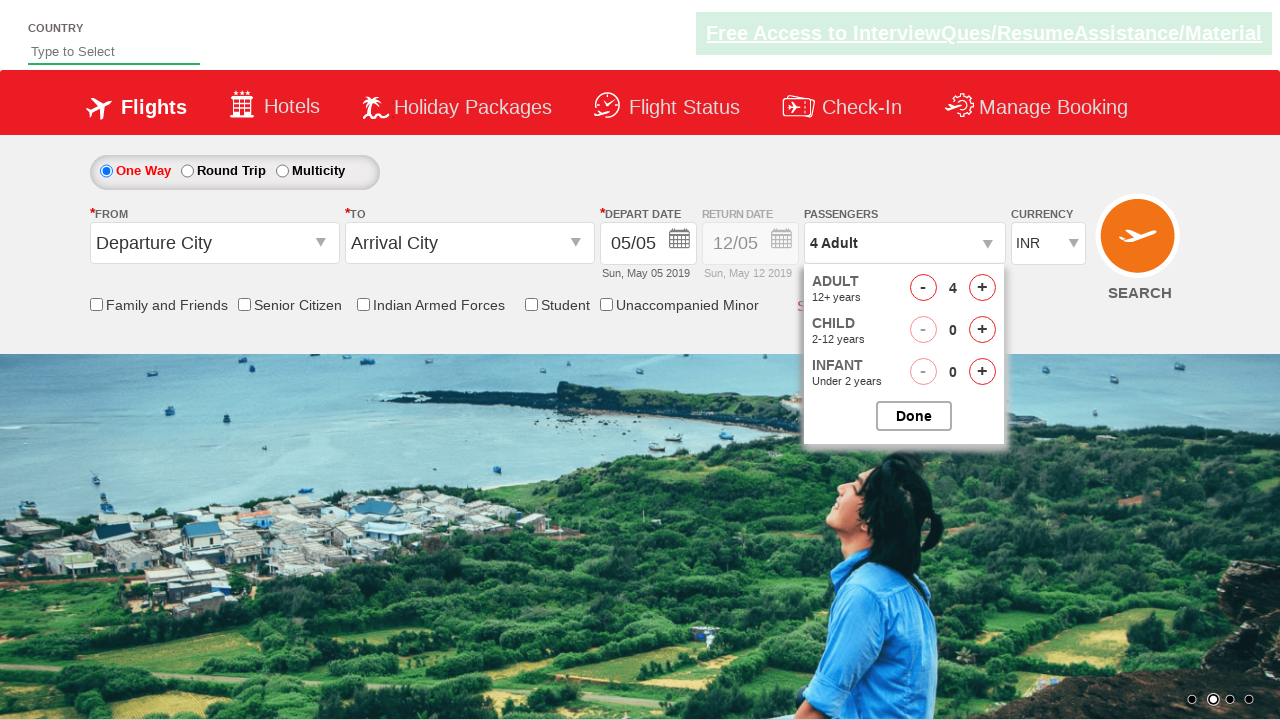

Clicked increment adult passenger button (iteration 4 of 4) at (982, 288) on #hrefIncAdt
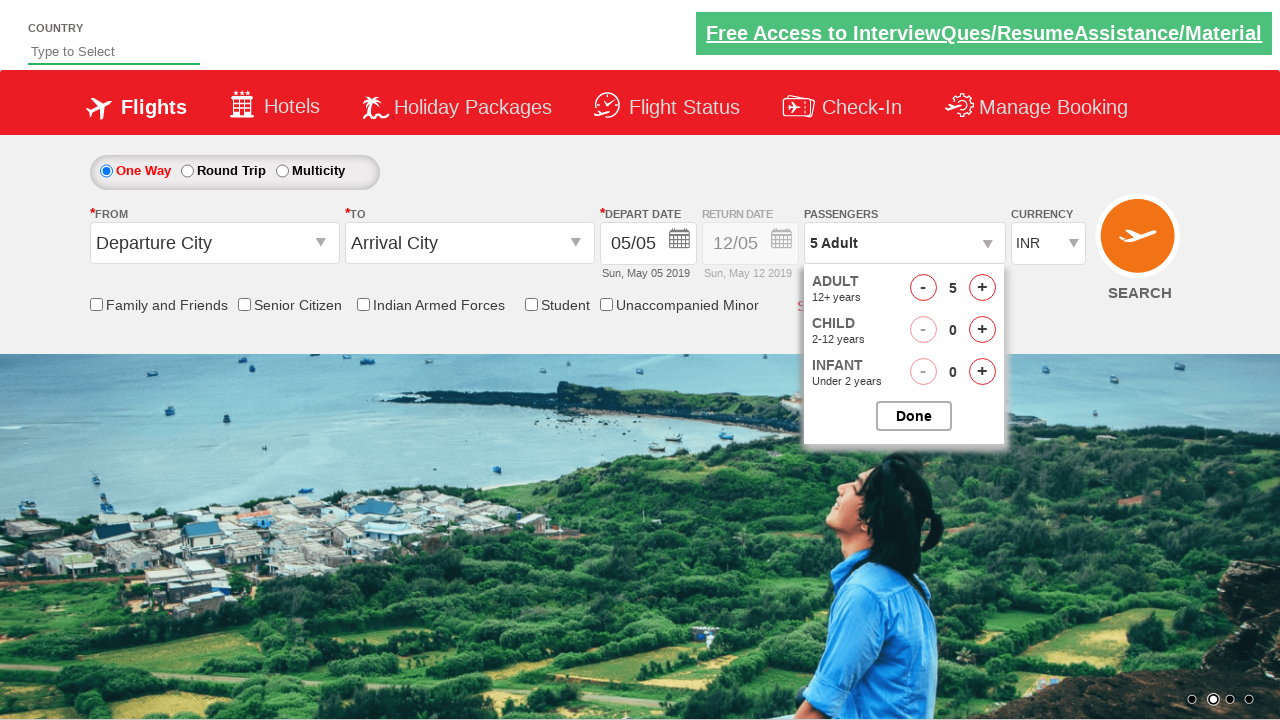

Clicked button to close passenger selection dropdown at (914, 416) on #btnclosepaxoption
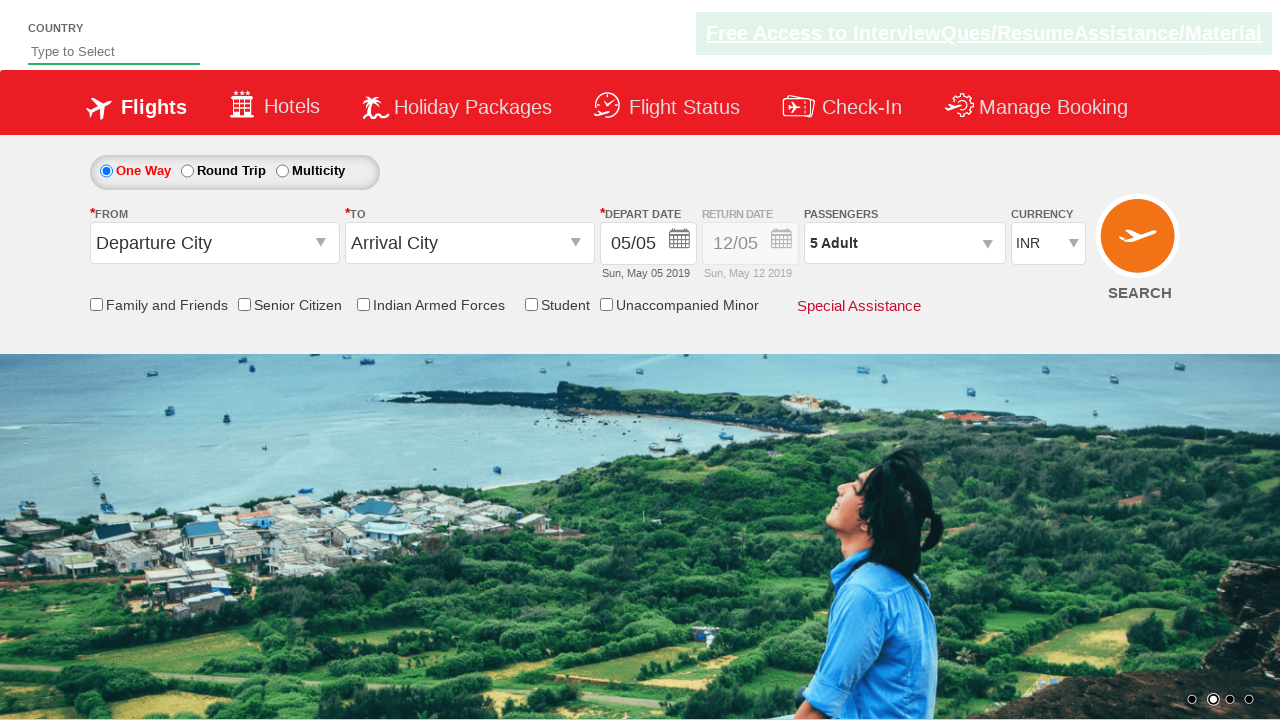

Retrieved passenger count text: '5 Adult'
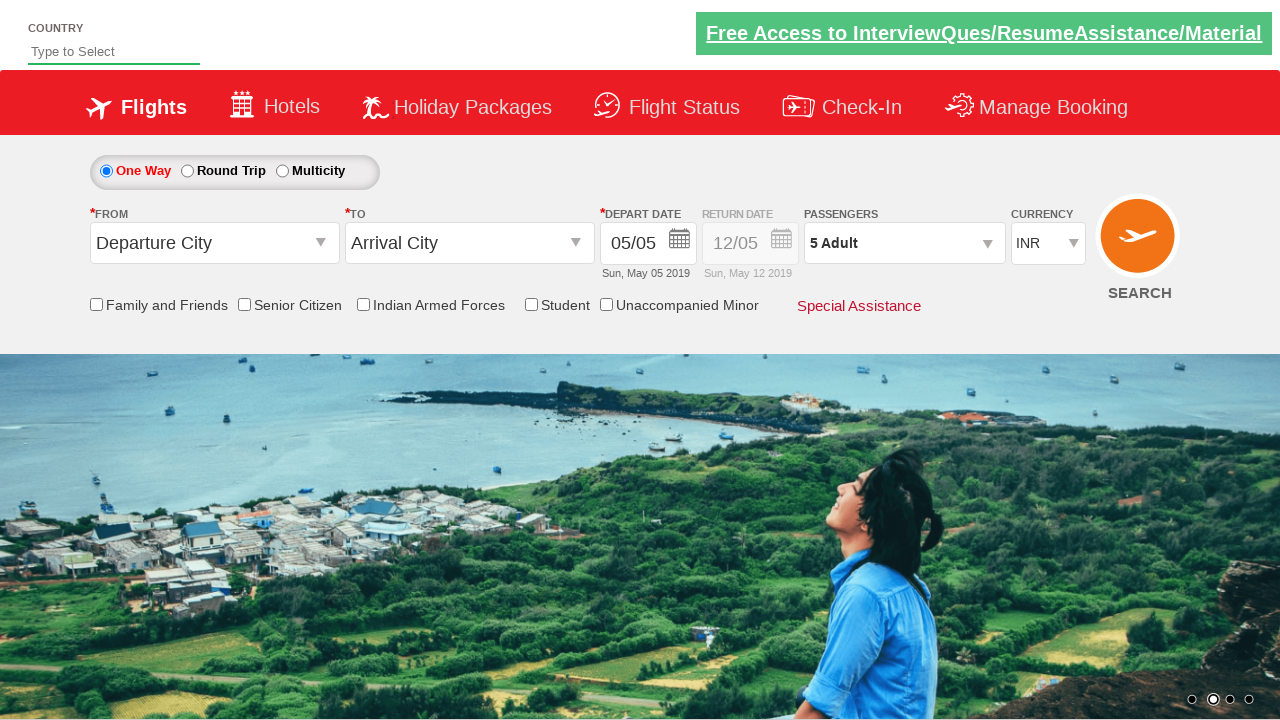

Verified passenger count is '5 Adult' as expected
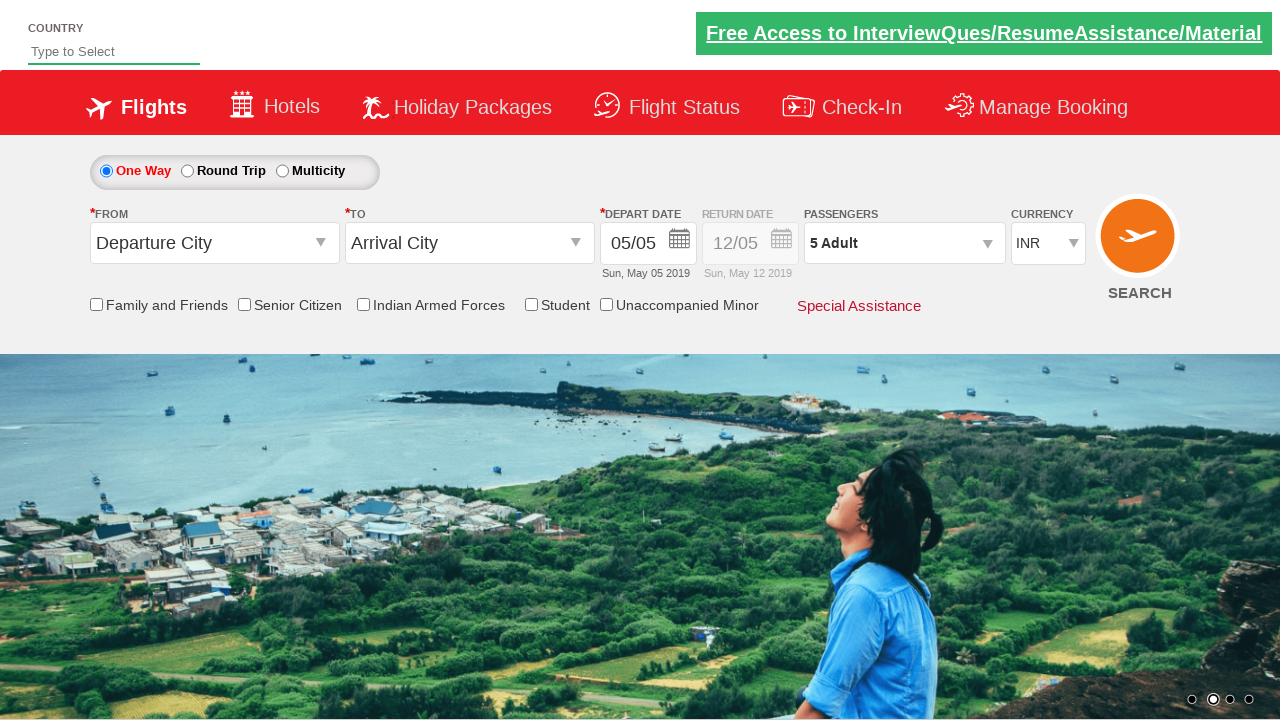

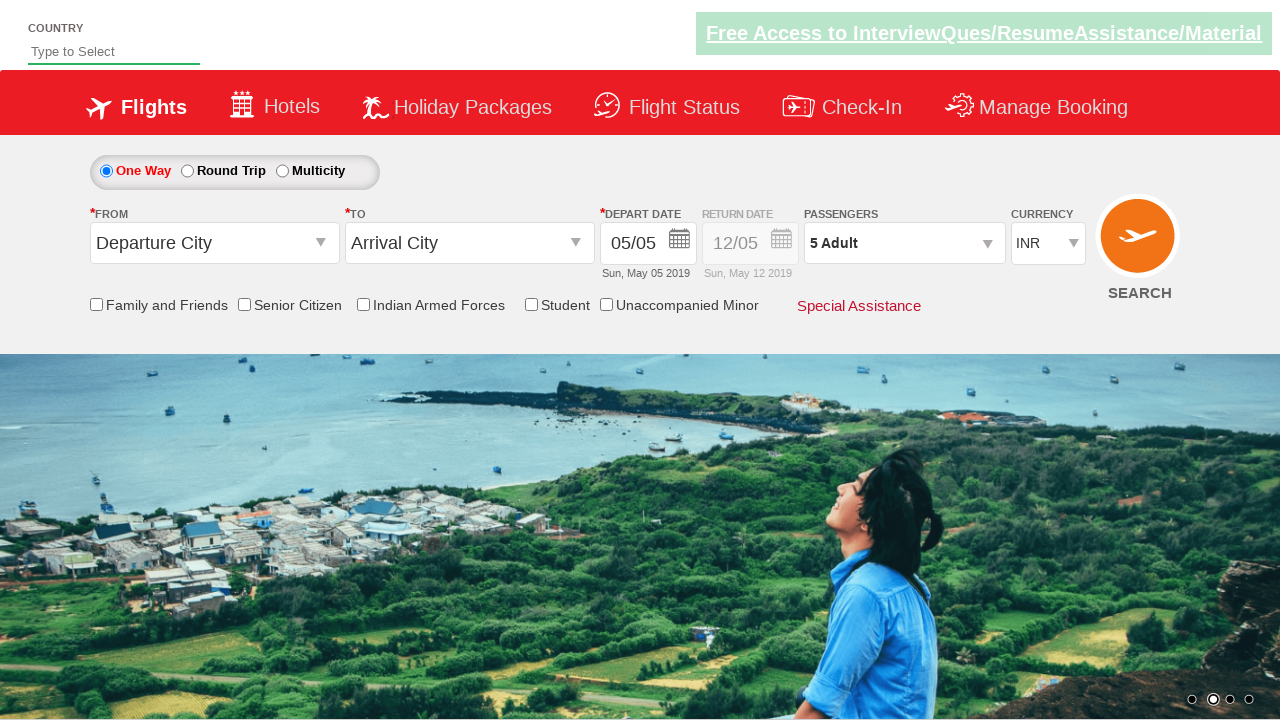